Tests that login form shows error message when submitting invalid credentials

Starting URL: https://demoqa.com/

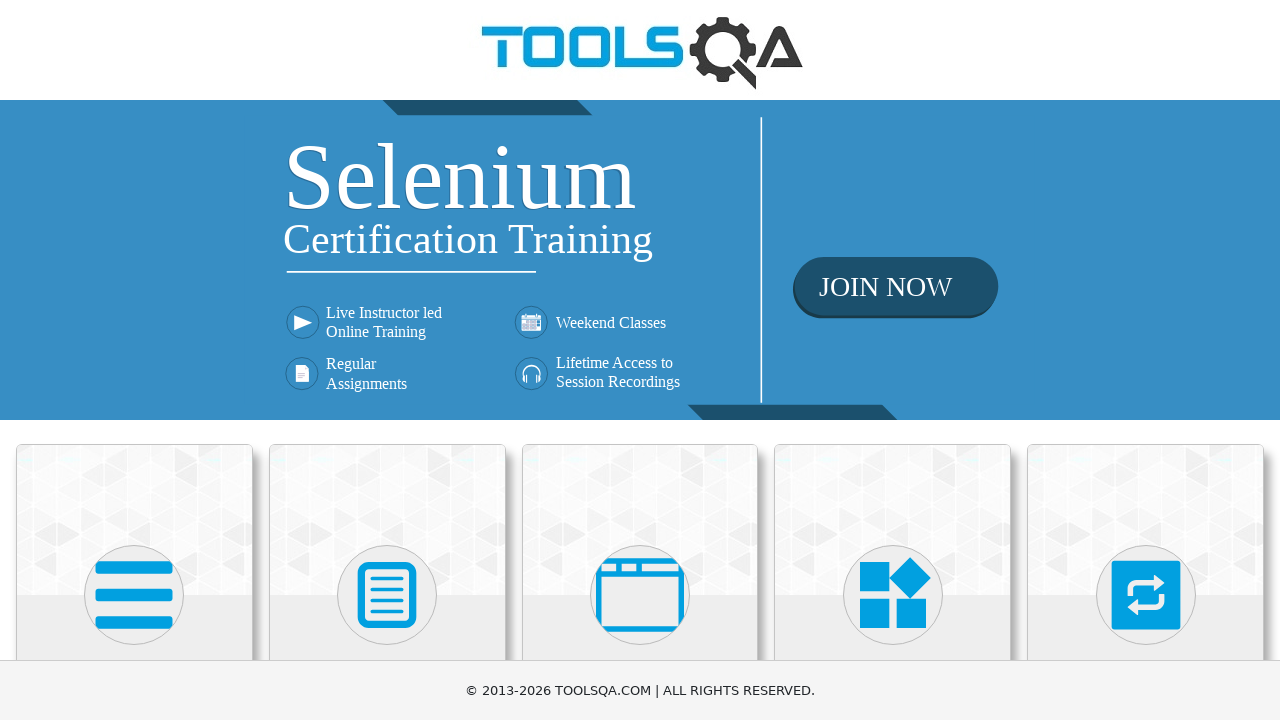

Clicked on Book Store Application card at (134, 461) on text=Book Store Application
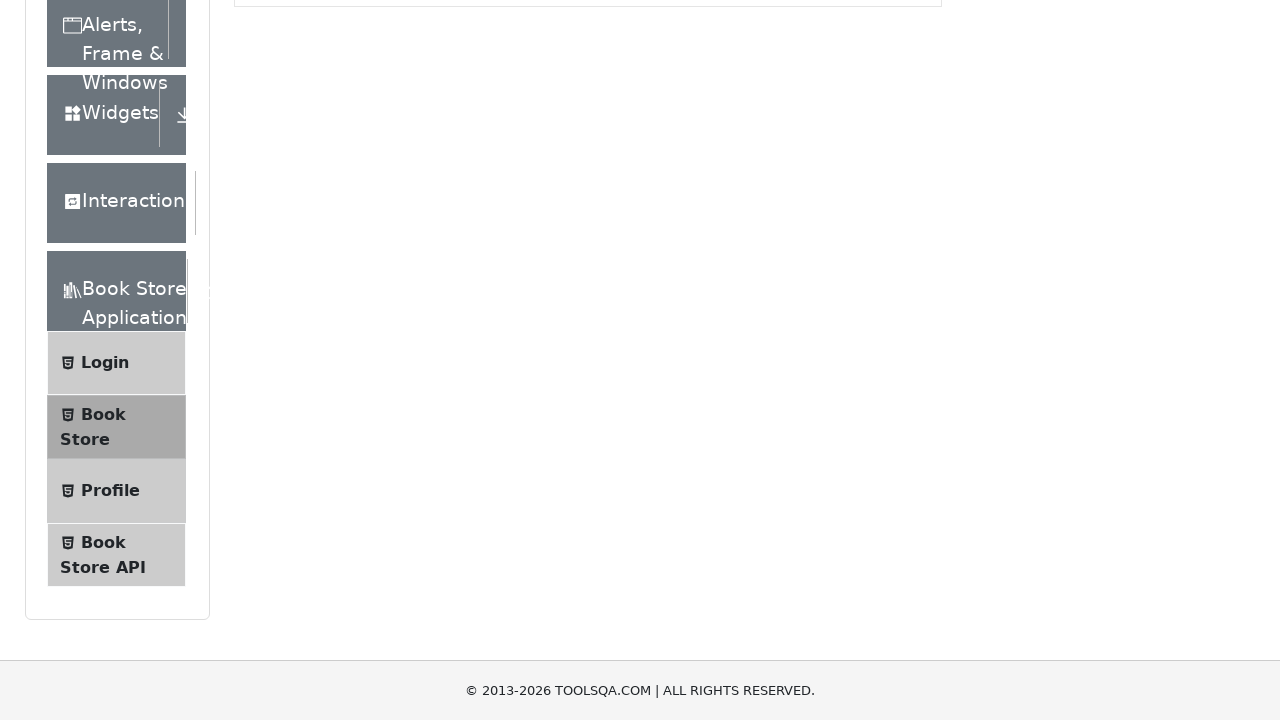

Clicked on Login menu item at (105, 132) on text=Login
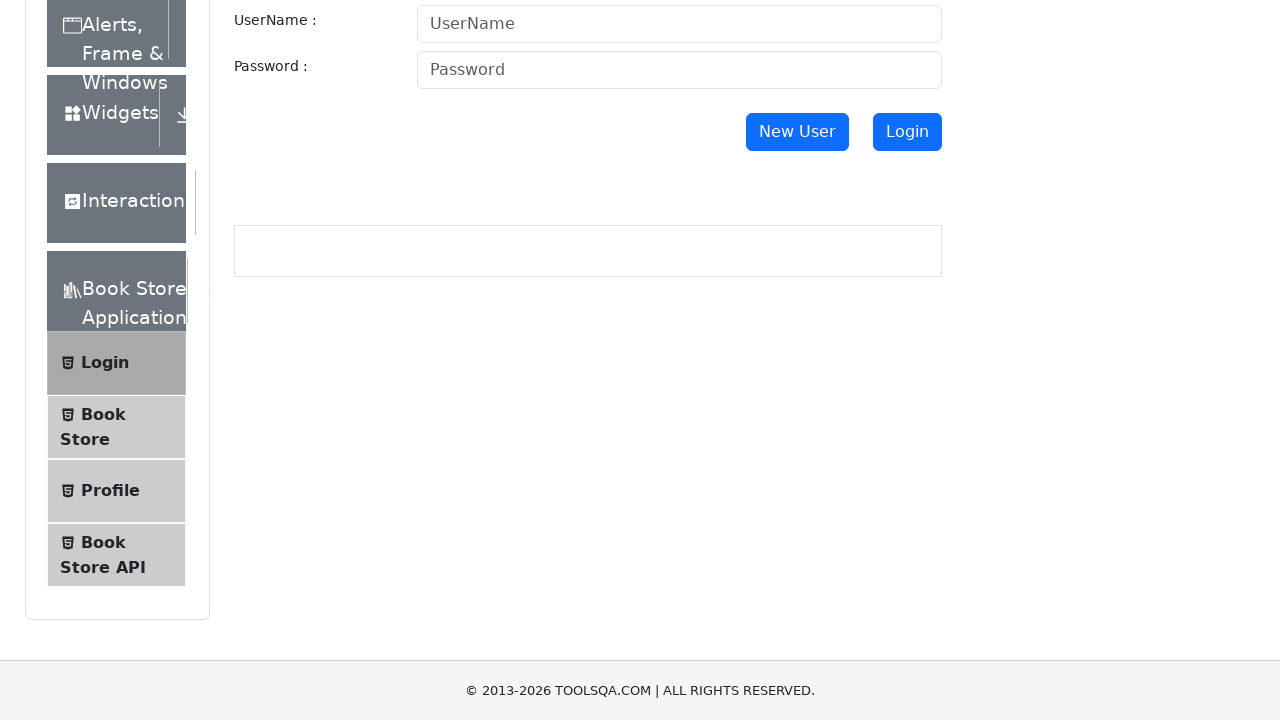

Filled username field with 'InvalidUser987' on #userName
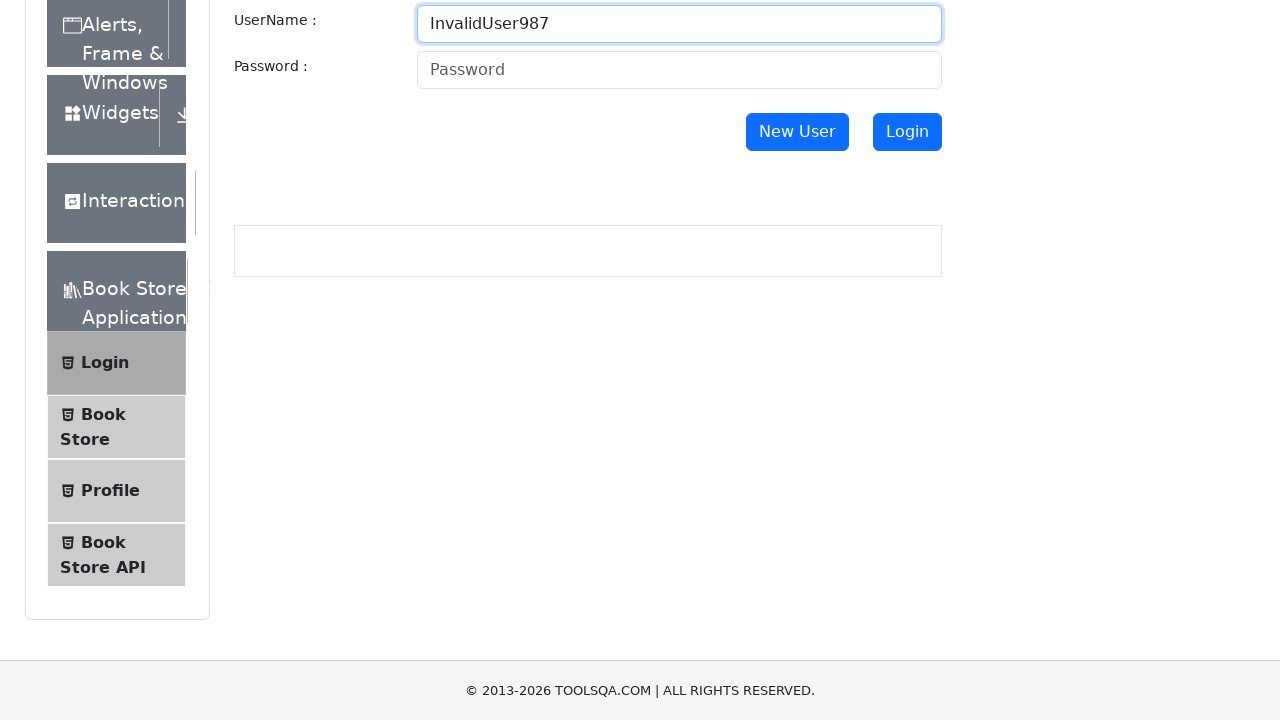

Filled password field with 'wrongpass123' on #password
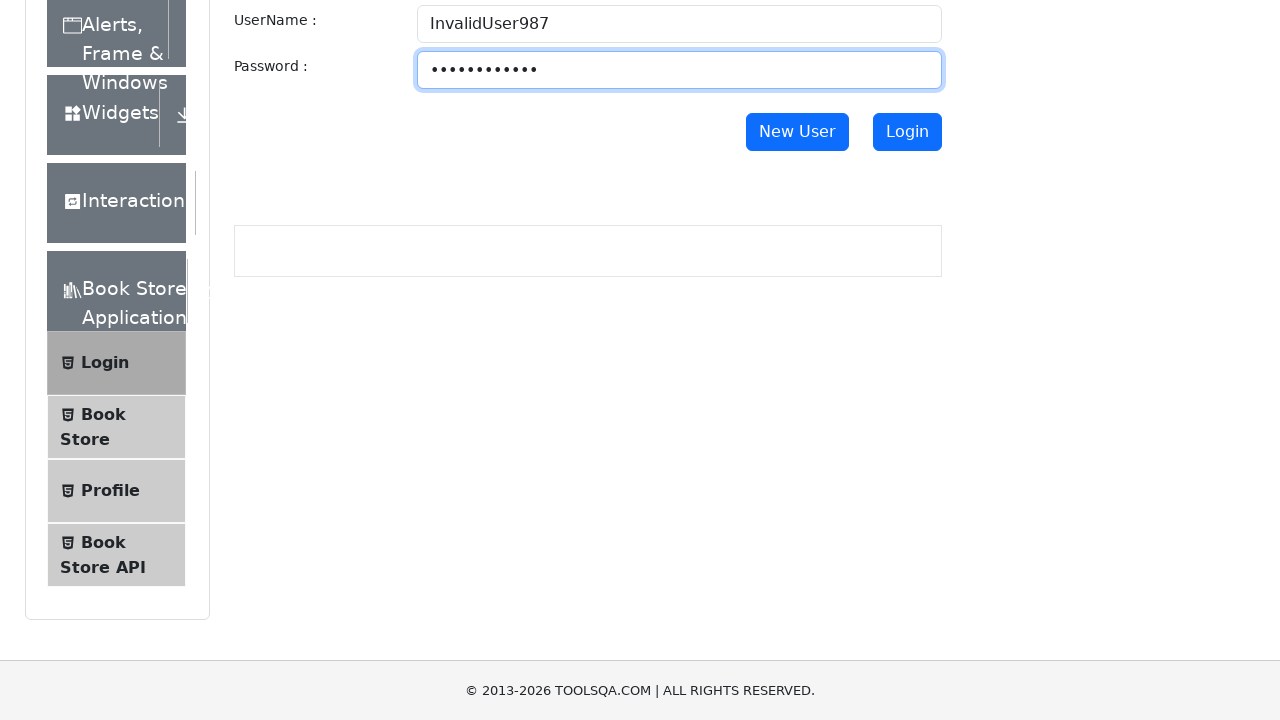

Clicked Login button with invalid credentials at (907, 132) on #login
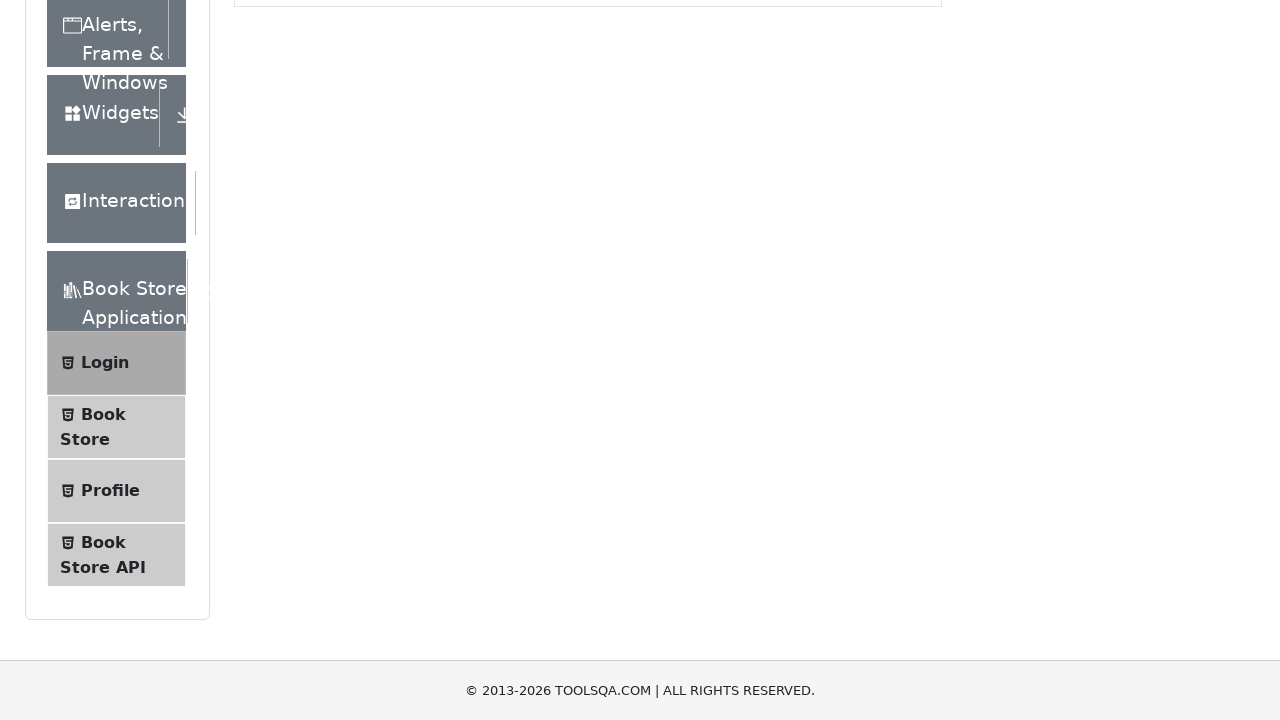

Error message 'Invalid username or password!' appeared
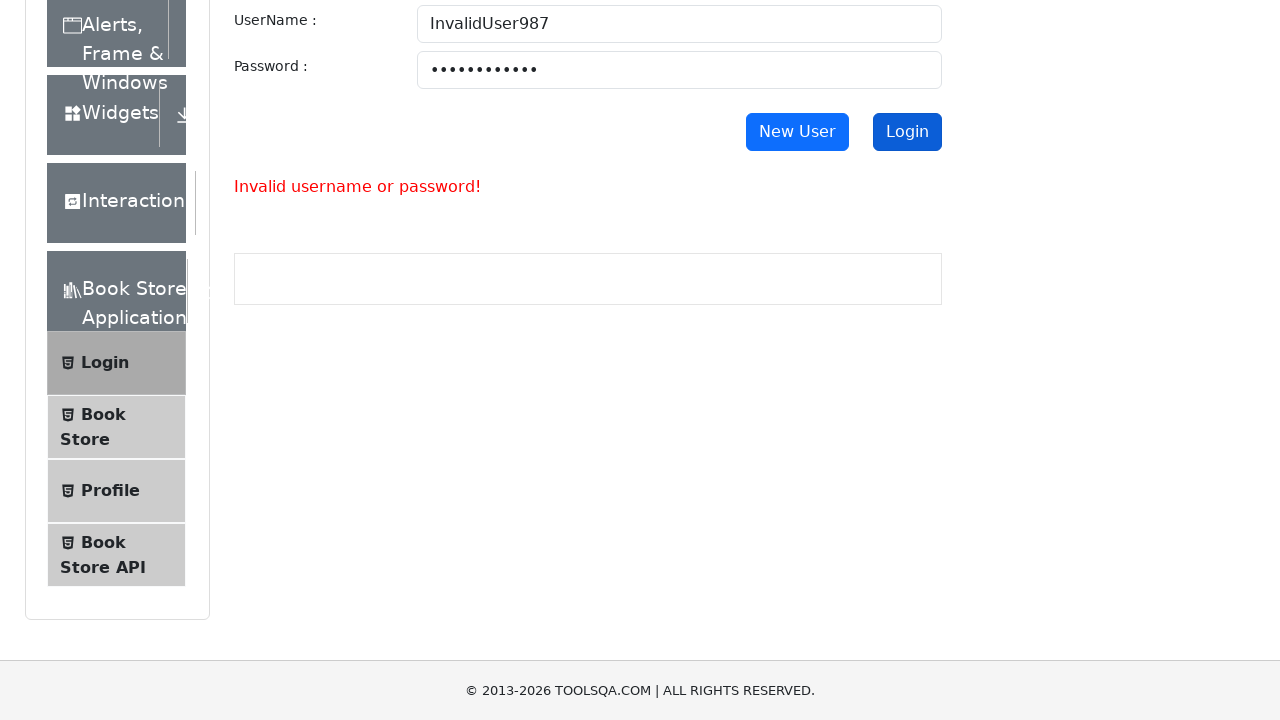

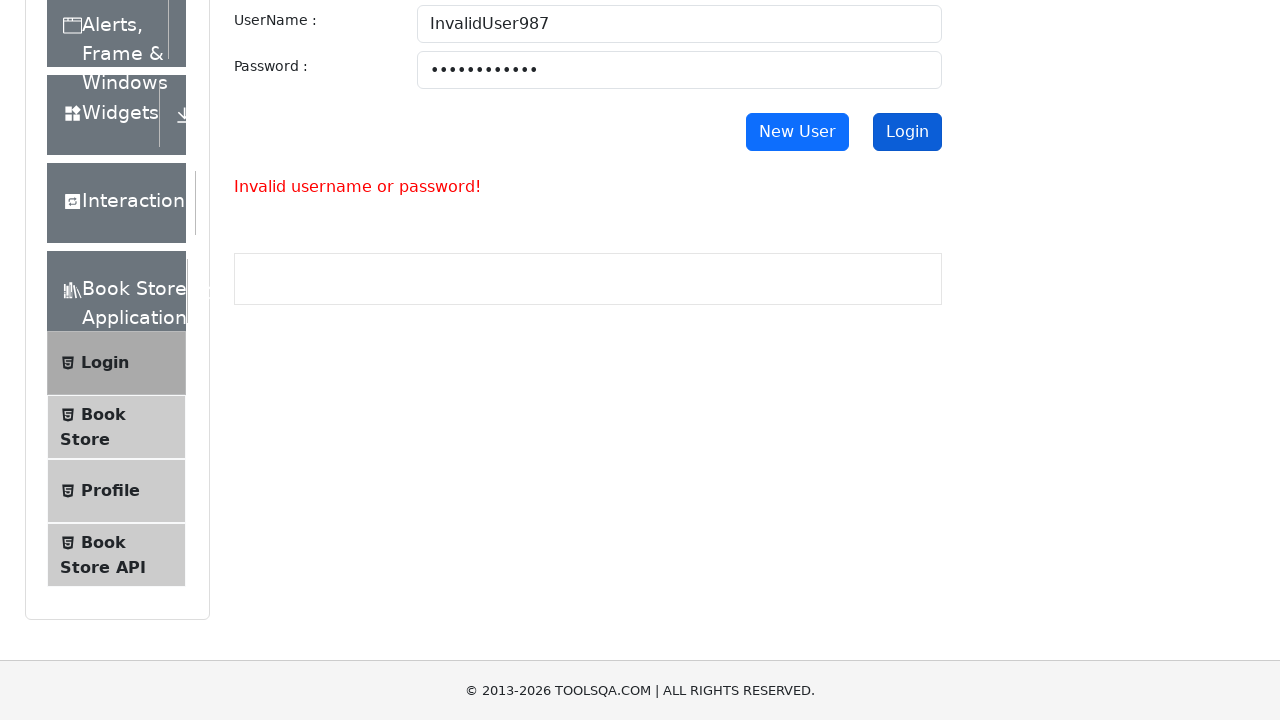